Tests dynamic checkbox controls by toggling visibility of a checkbox element and interacting with it

Starting URL: https://training-support.net/webelements/dynamic-controls

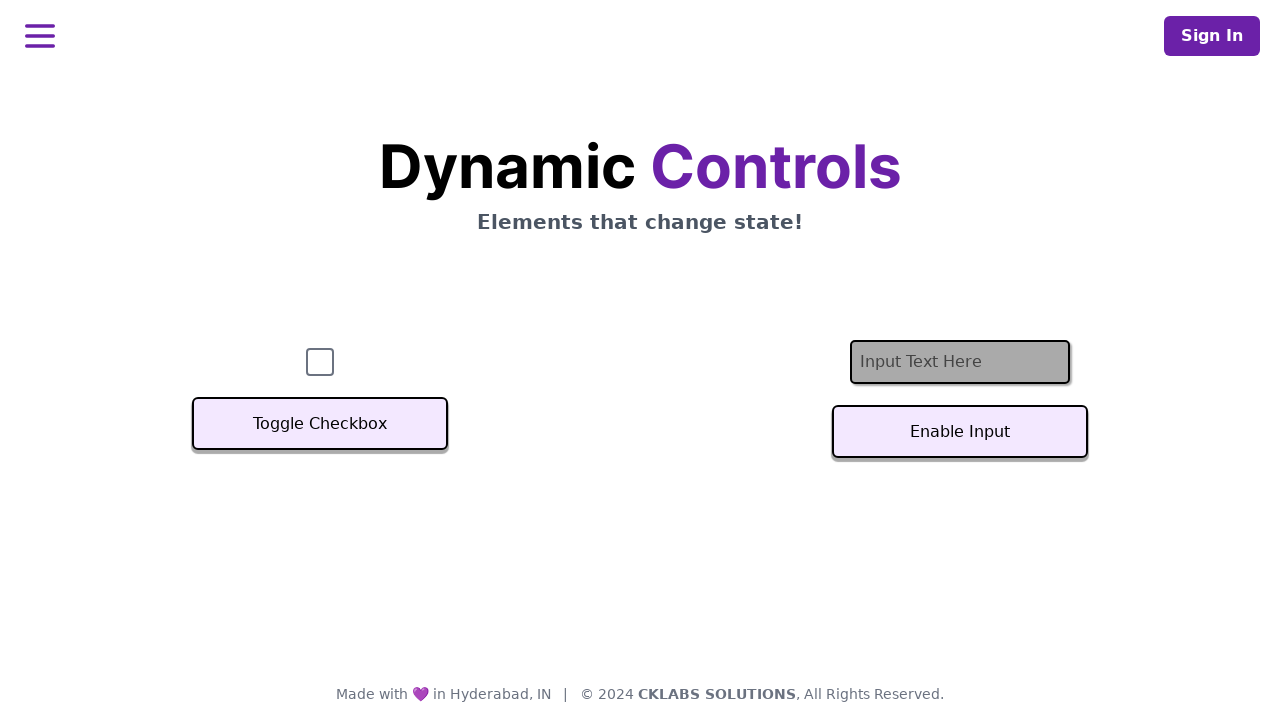

Located the checkbox element
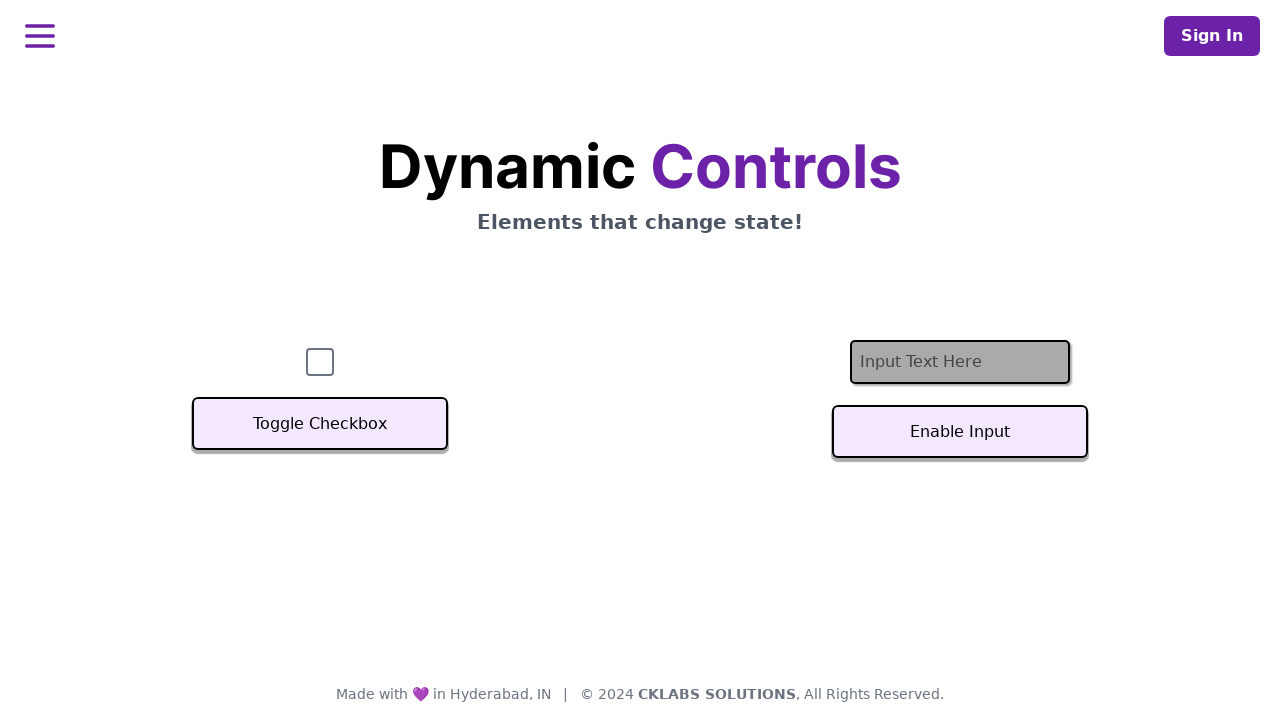

Clicked the toggle button to hide the checkbox at (320, 424) on button.svelte-sfj3o4
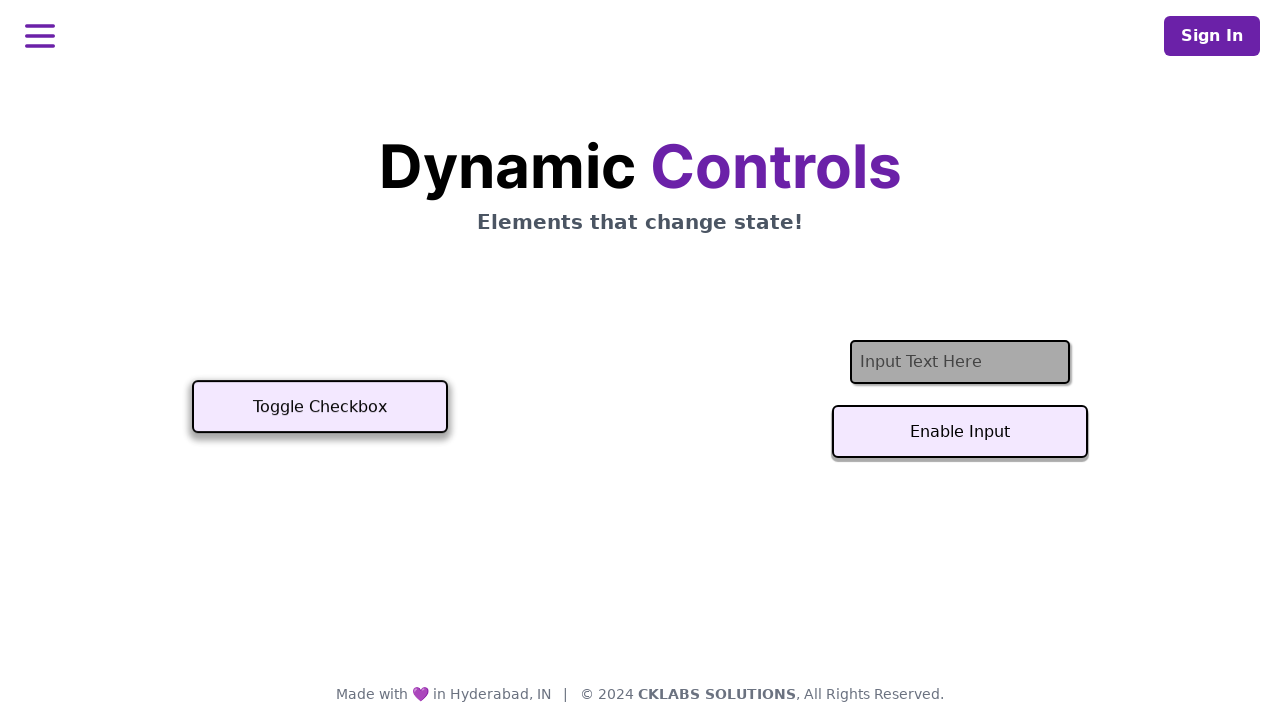

Checkbox element has disappeared
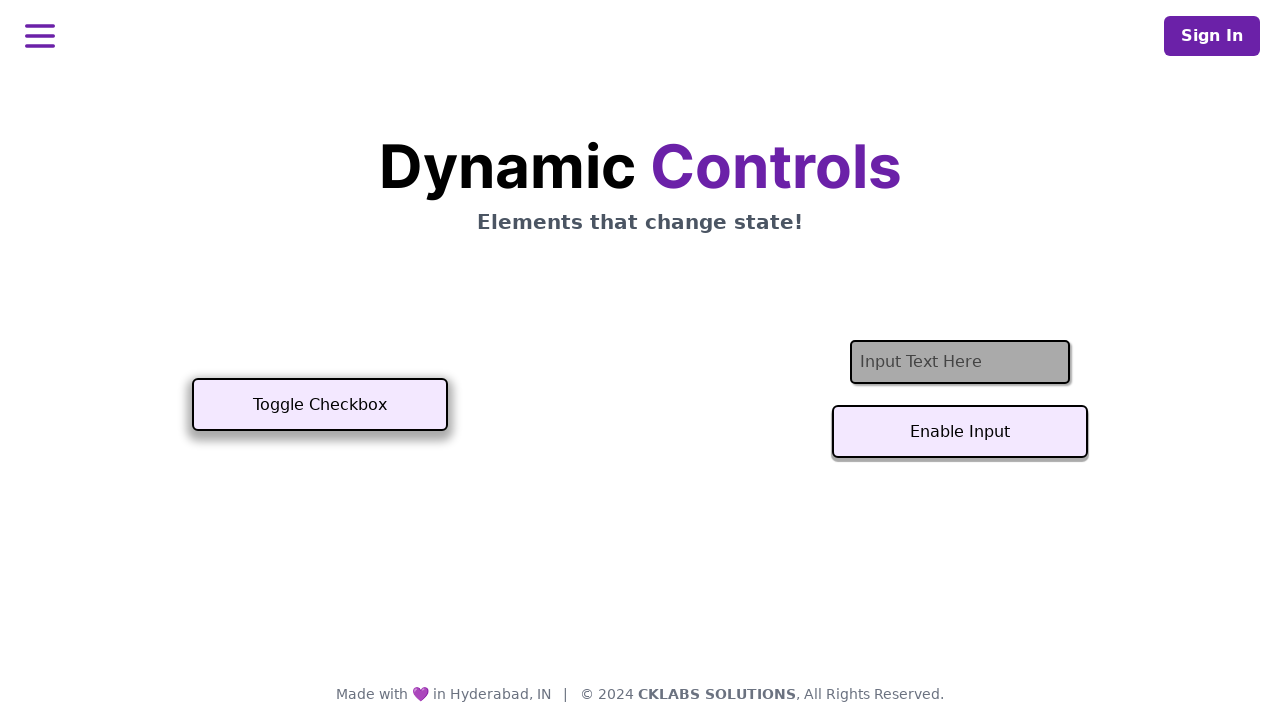

Clicked the toggle button to show the checkbox at (320, 405) on button.svelte-sfj3o4
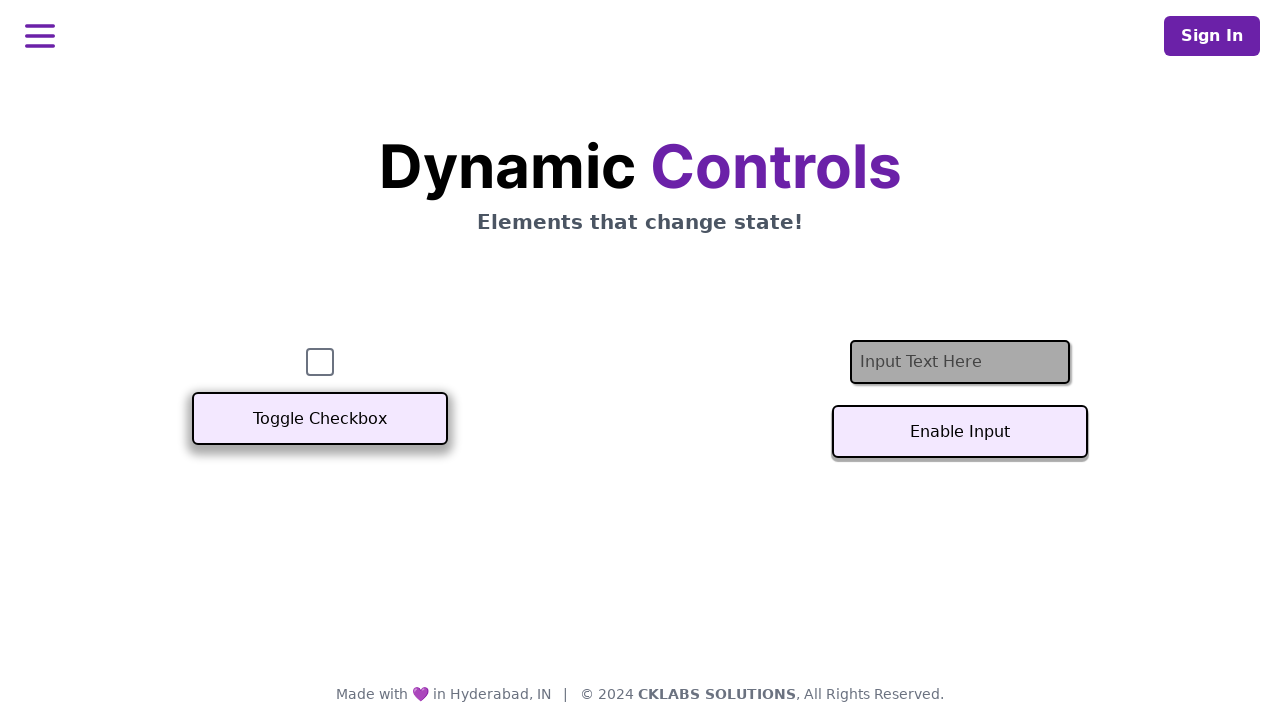

Checkbox element has reappeared
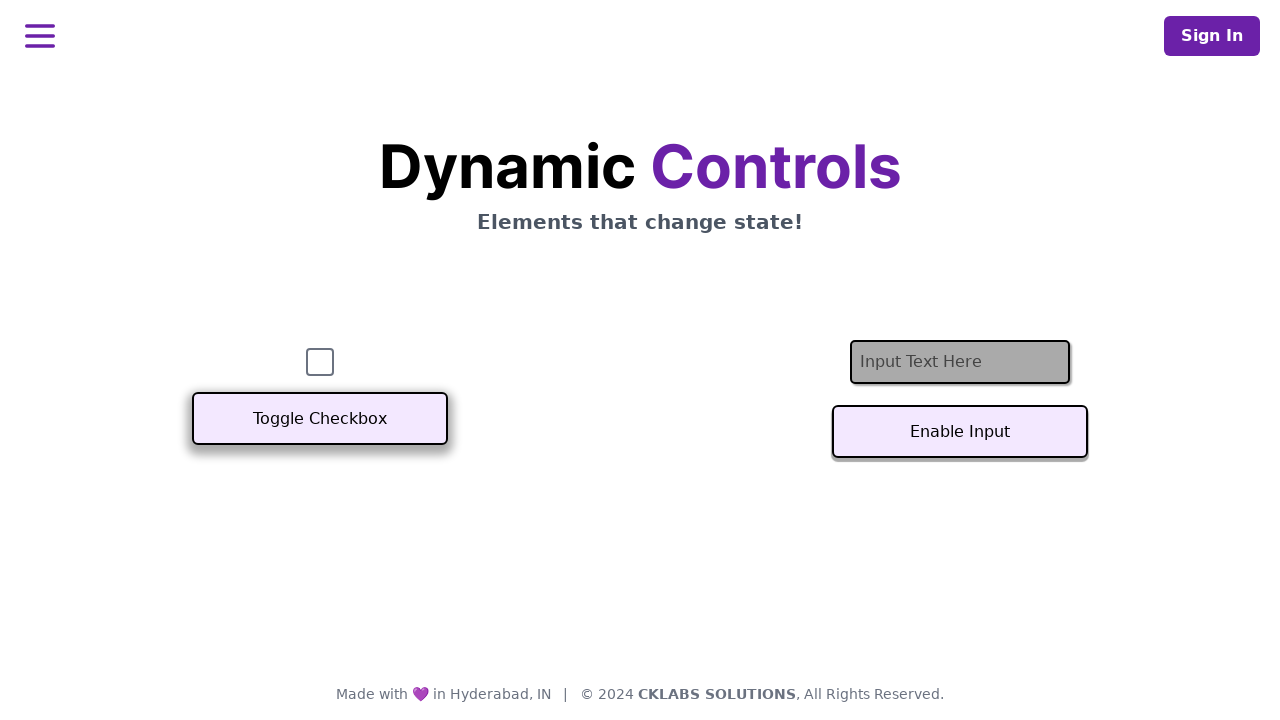

Clicked the checkbox to select it at (320, 362) on #checkbox
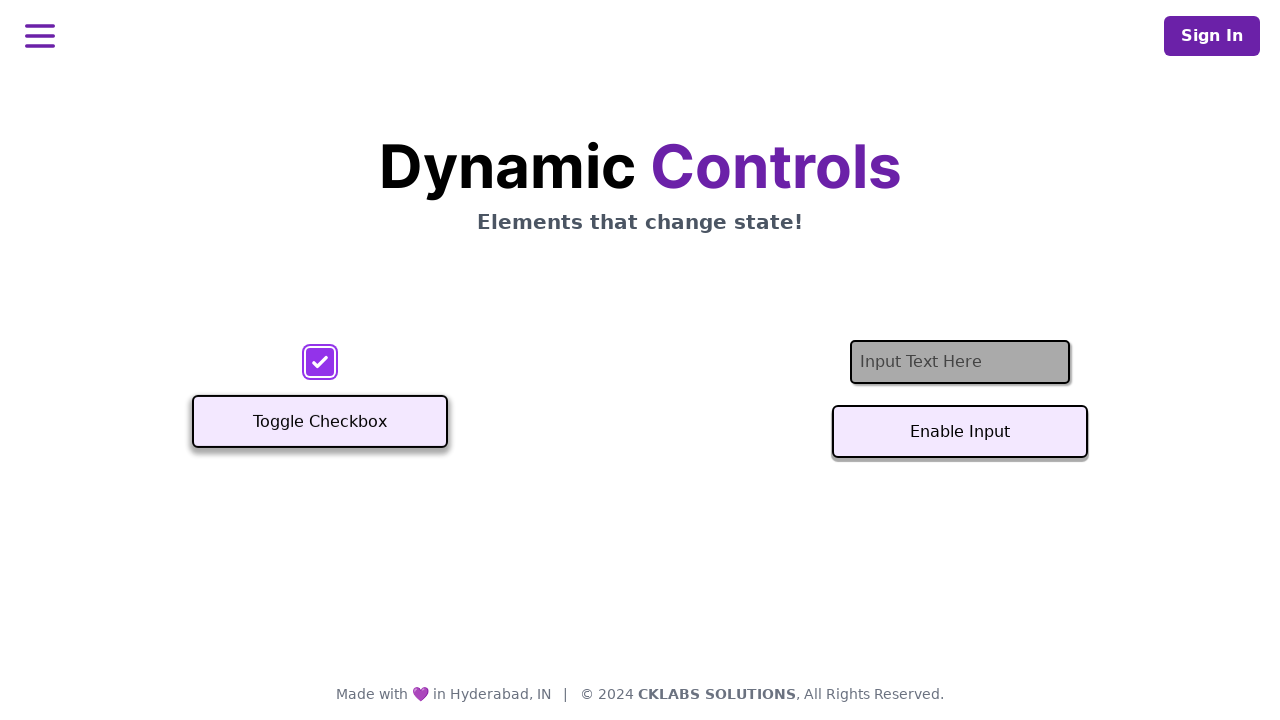

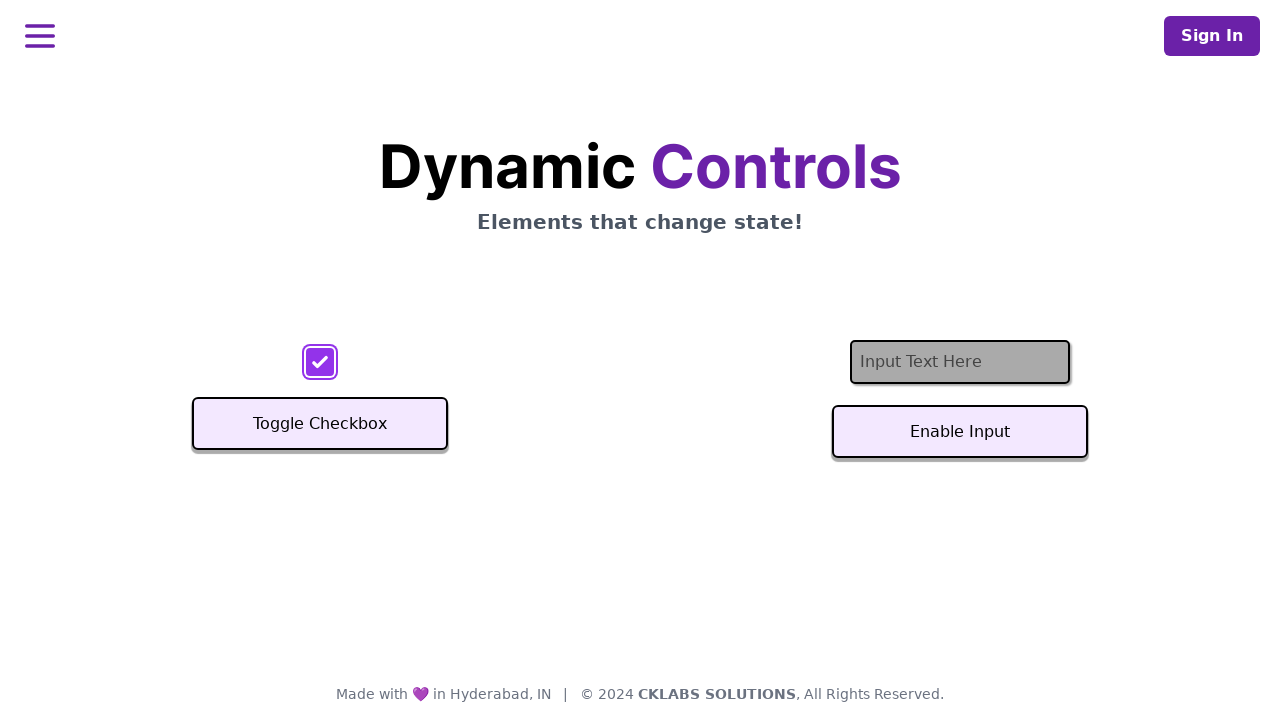